Tests a loading images page by waiting for multiple images to load and verifying that at least 4 images are present on the page

Starting URL: https://bonigarcia.dev/selenium-webdriver-java/loading-images.html

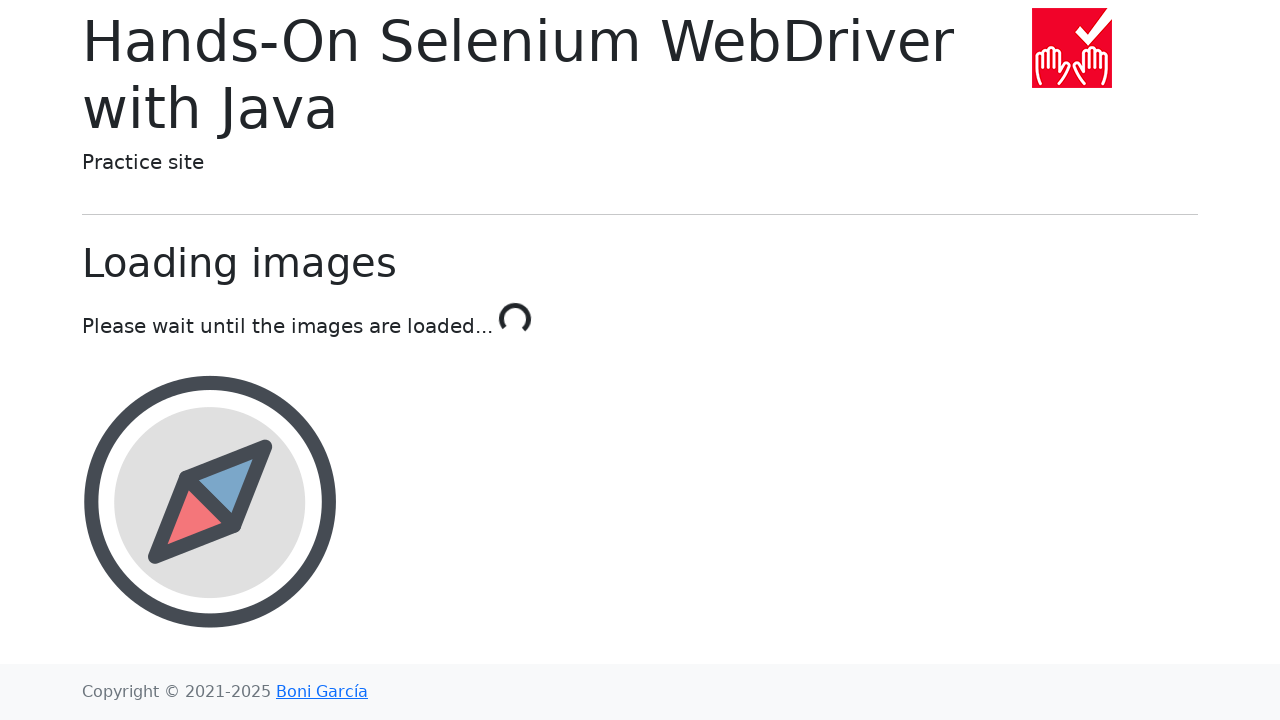

Navigated to loading images test page
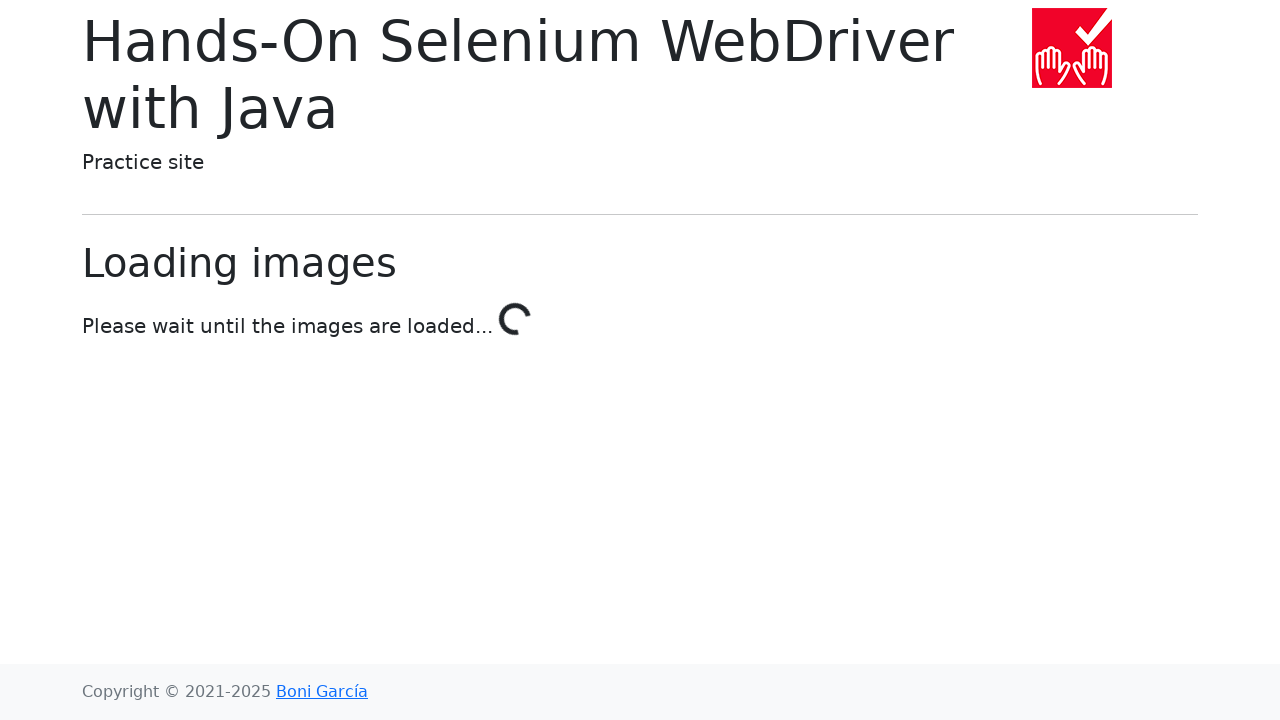

Image 1 loaded successfully
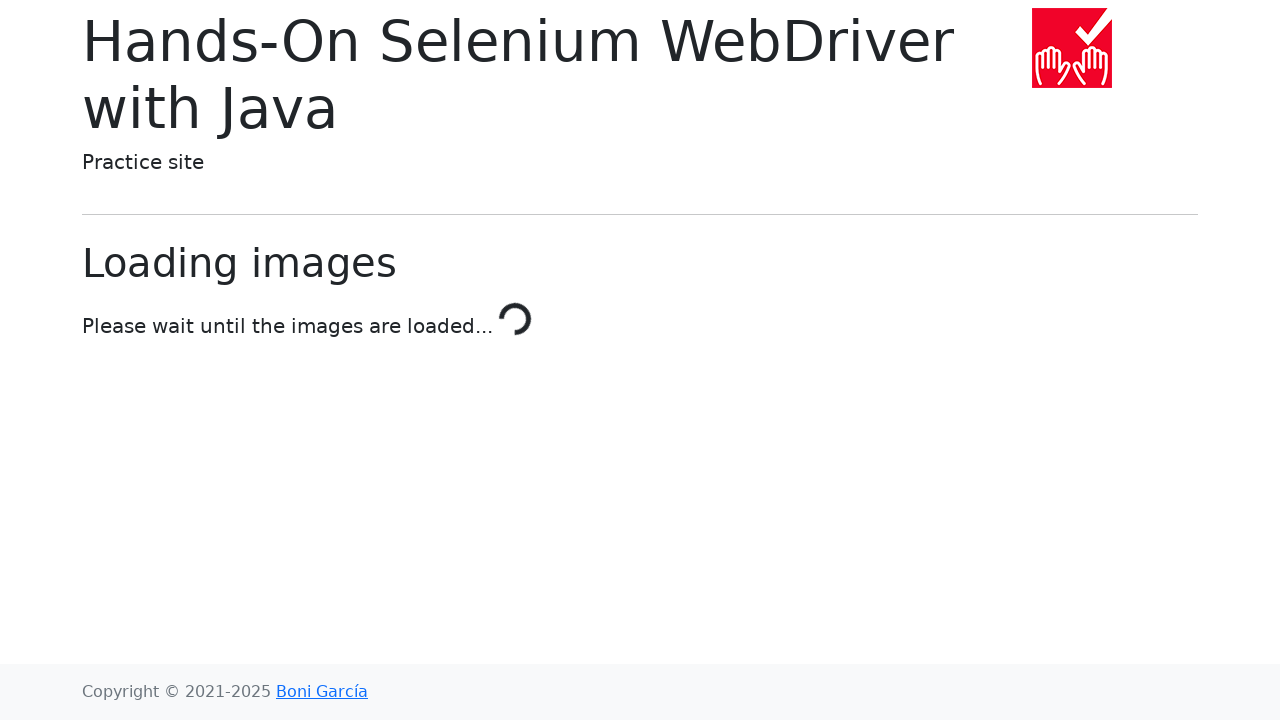

Image 2 loaded successfully
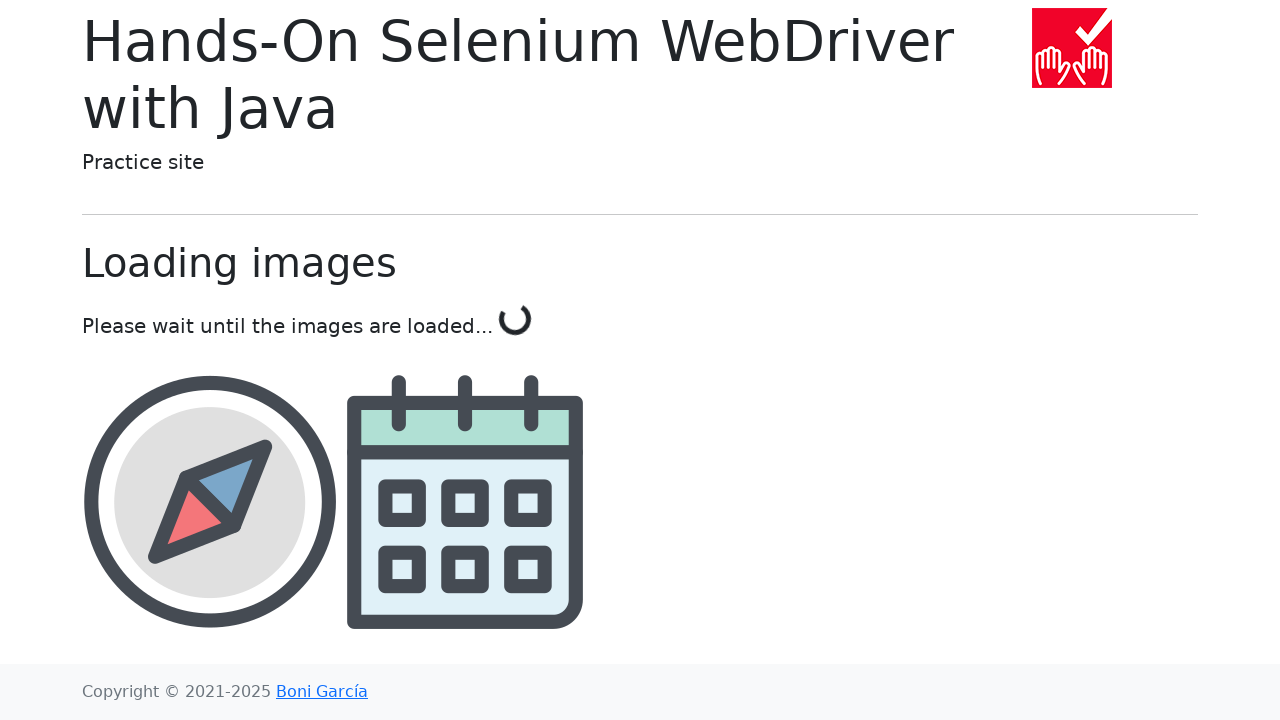

Image 3 loaded successfully
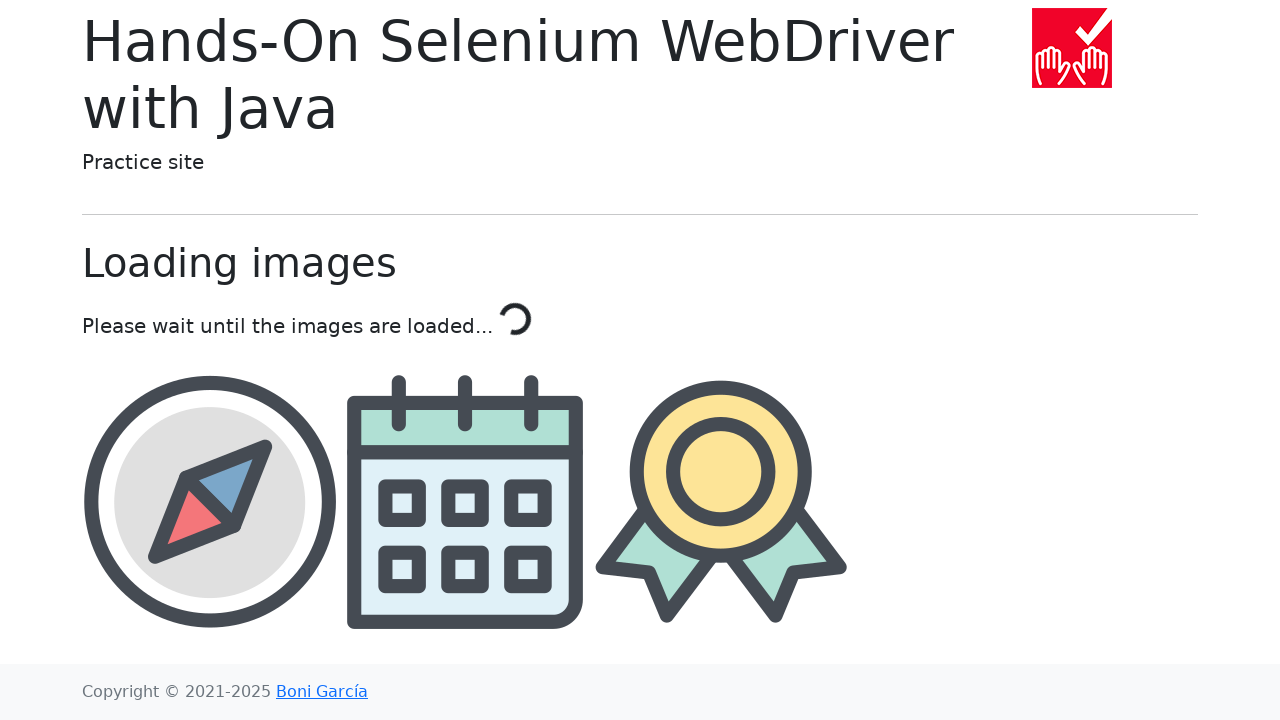

Image 4 loaded successfully
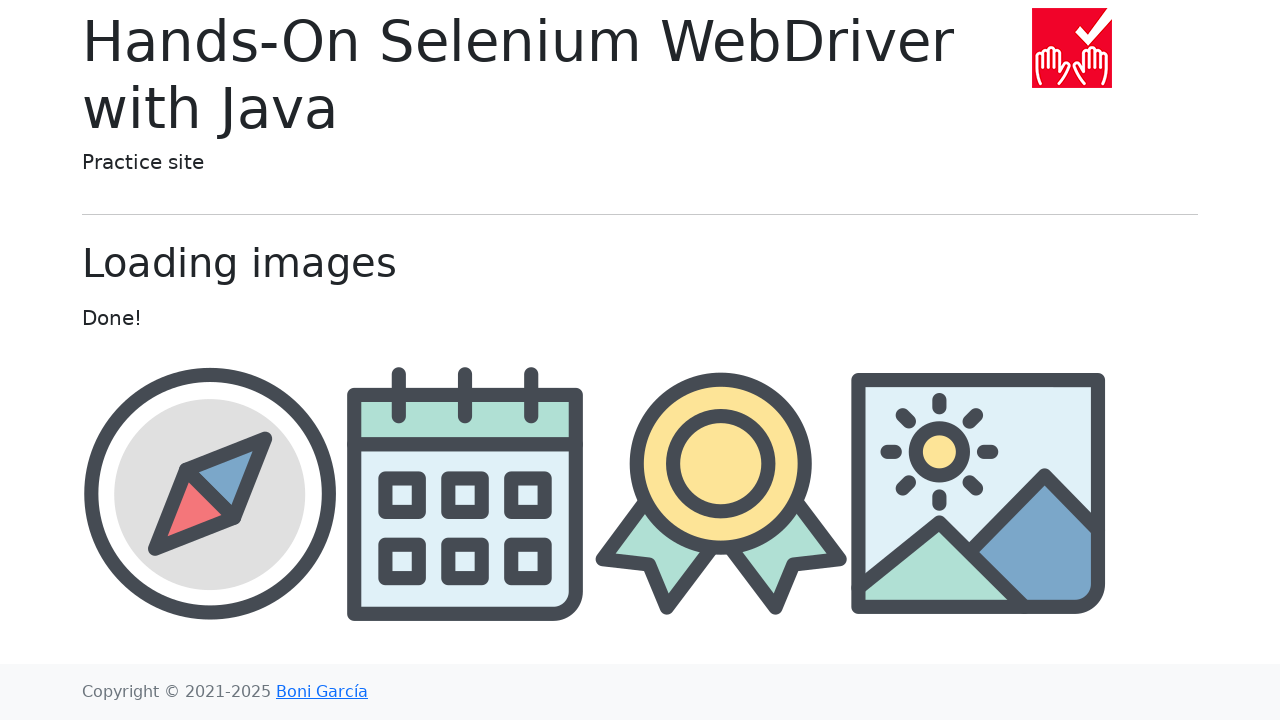

Counted 5 images on the page
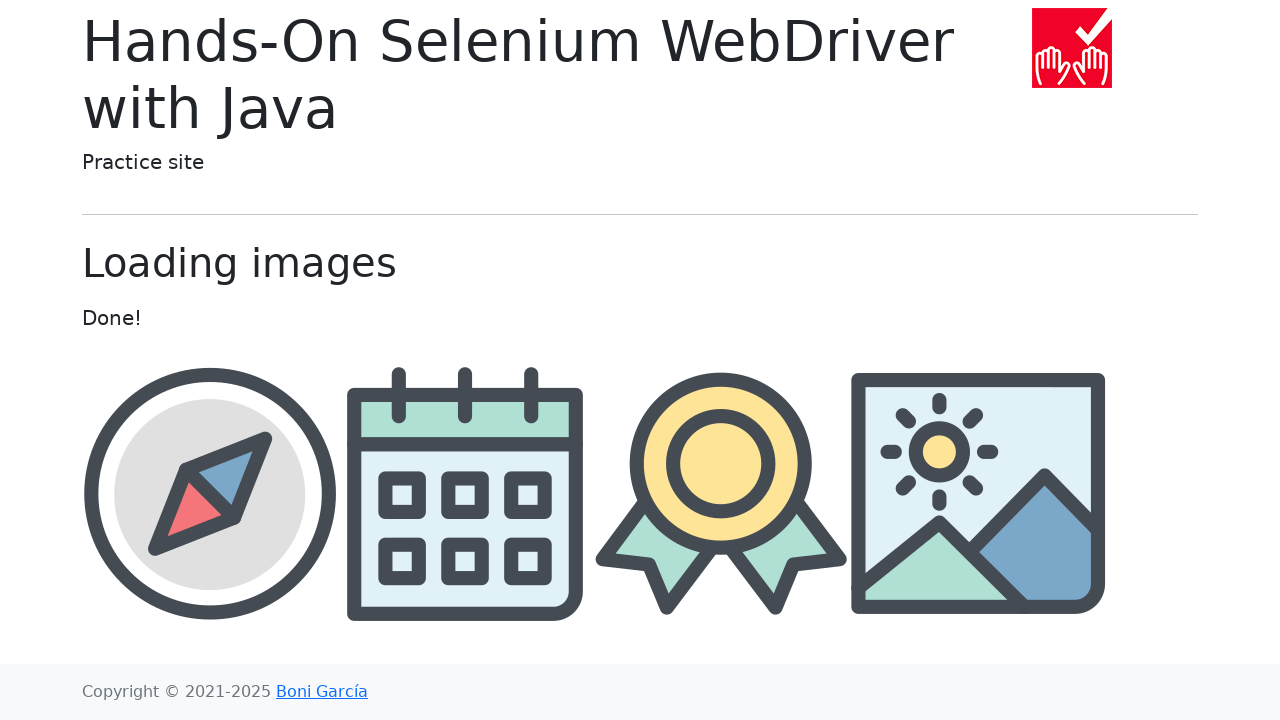

Verified that at least 4 images are present (found 5)
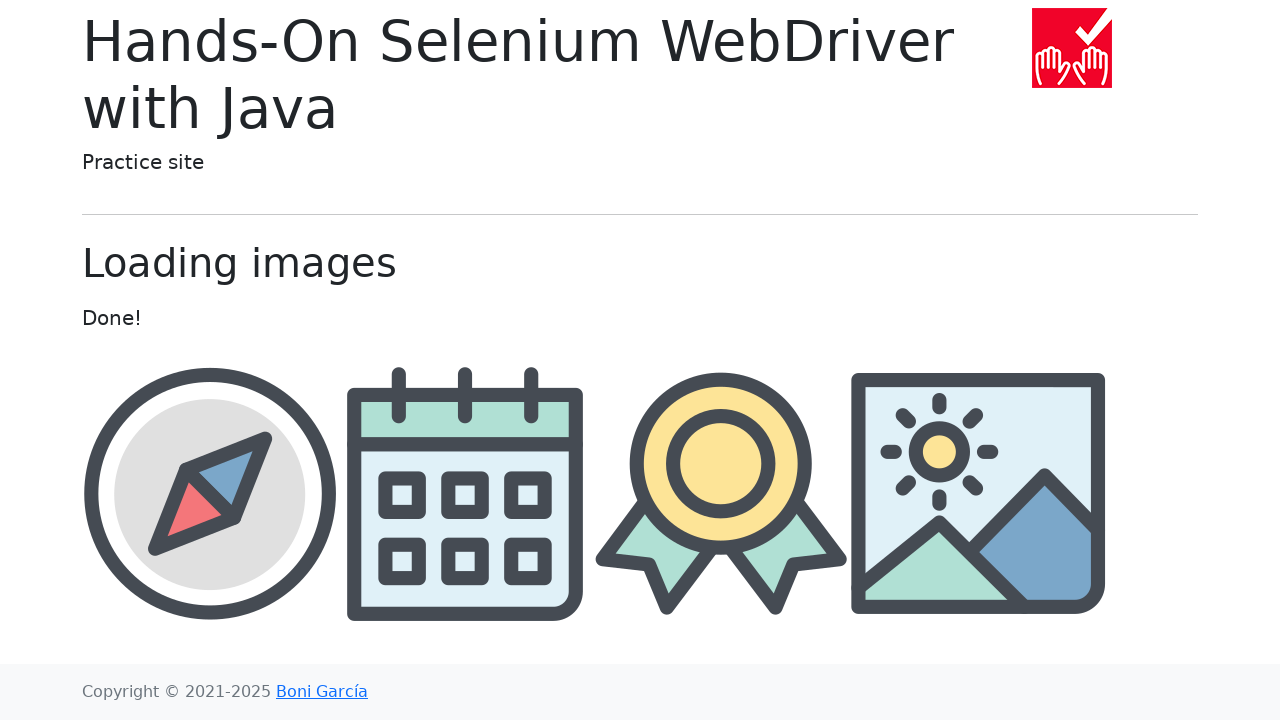

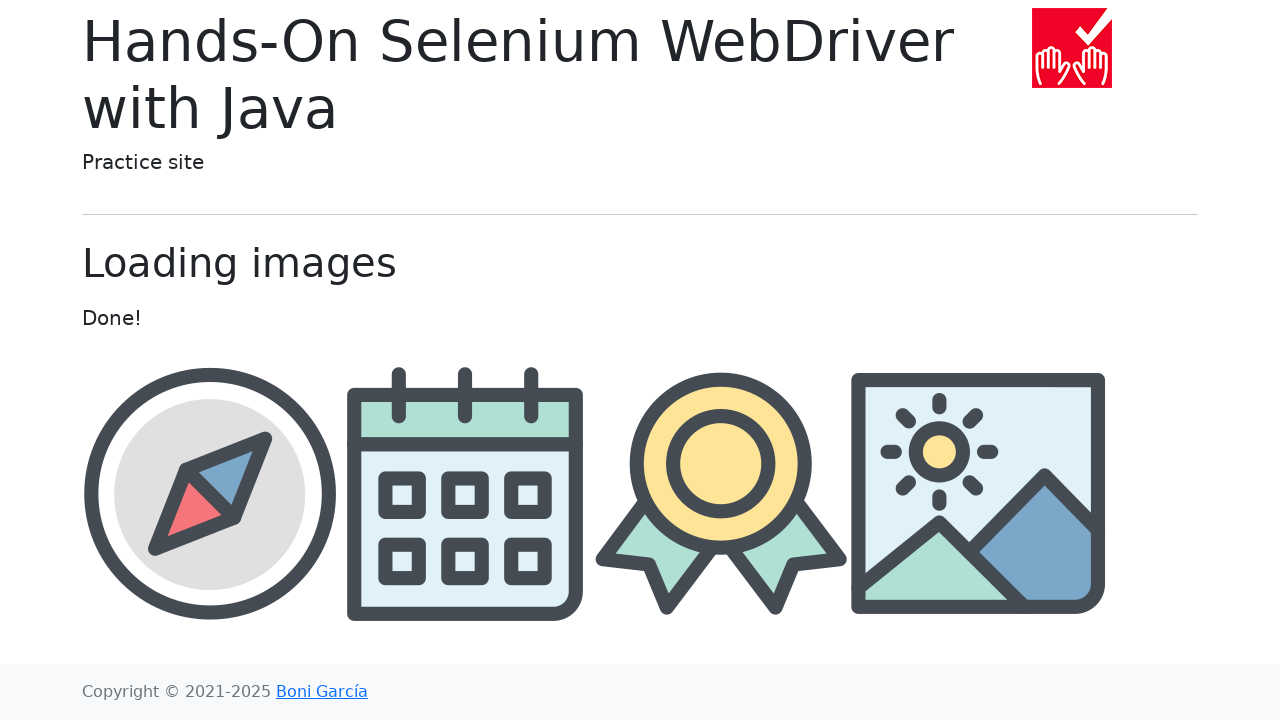